Navigates to an e-commerce page and adds specific vegetables (Cucumber and Brocolli) to the cart by clicking their corresponding "Add to cart" buttons

Starting URL: https://rahulshettyacademy.com/seleniumPractise/#/

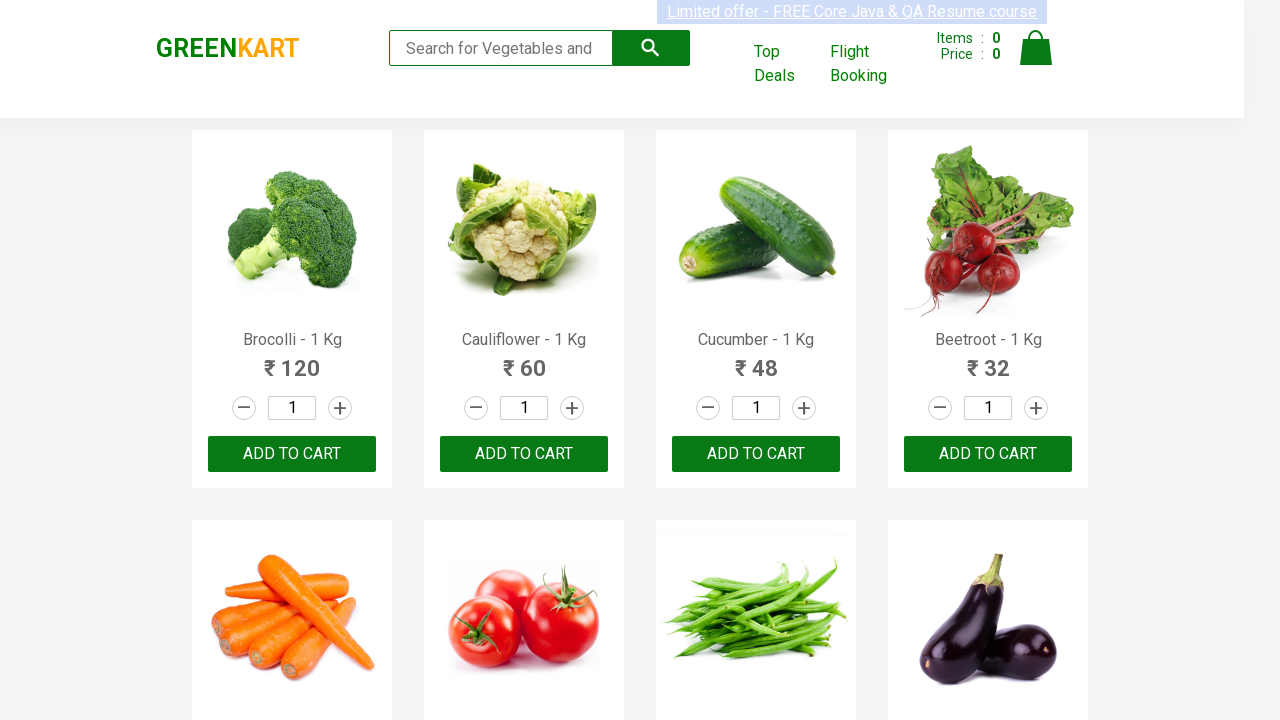

Navigated to e-commerce page
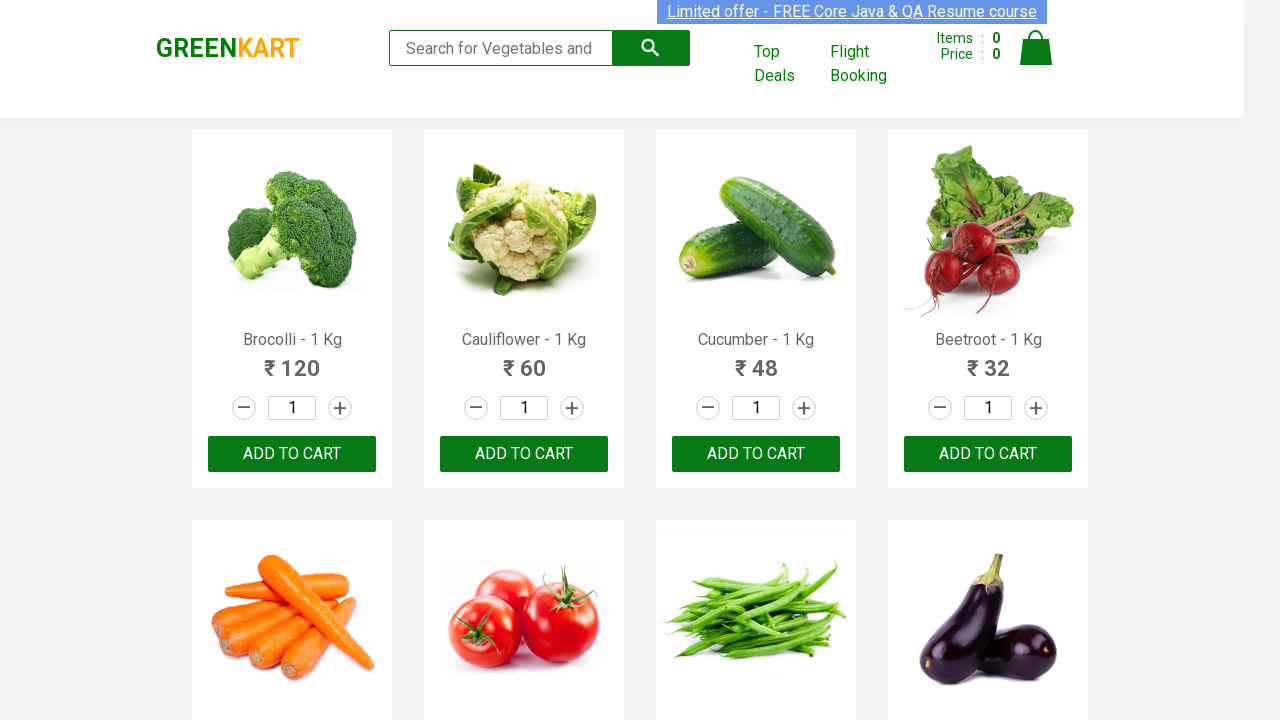

Retrieved all product elements from the page
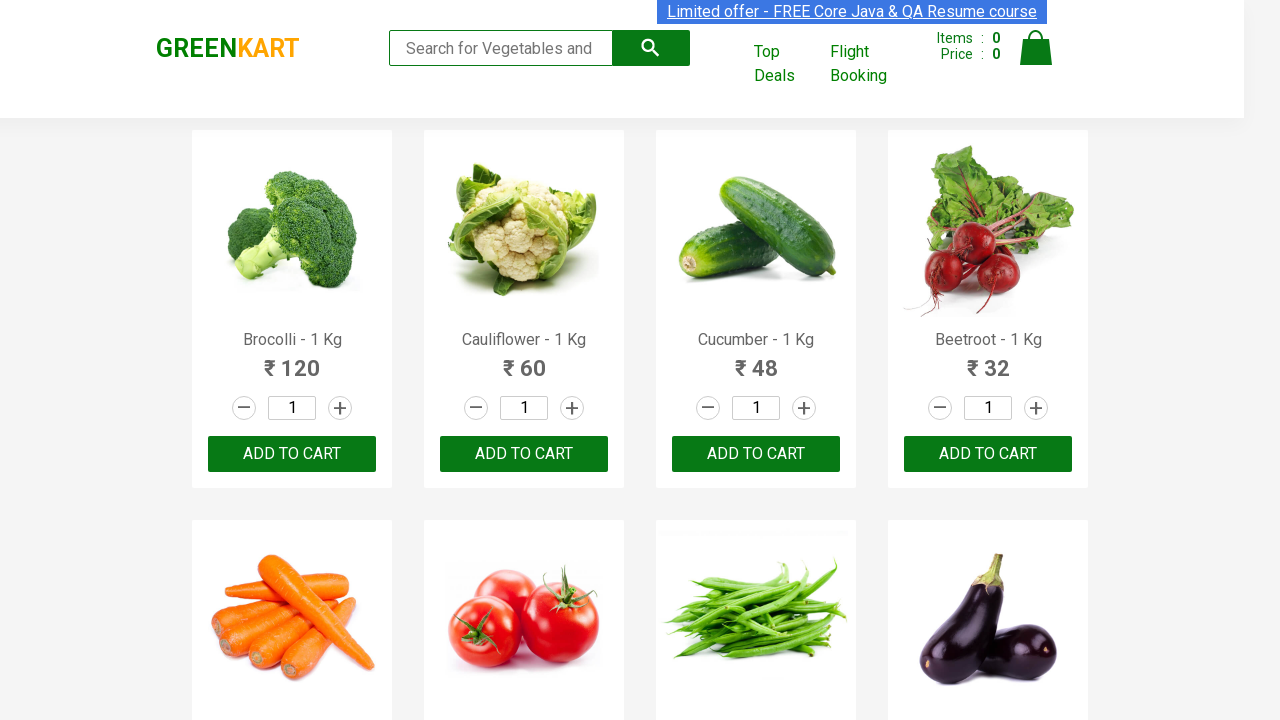

Added Brocolli to cart at (292, 454) on div.product-action button >> nth=0
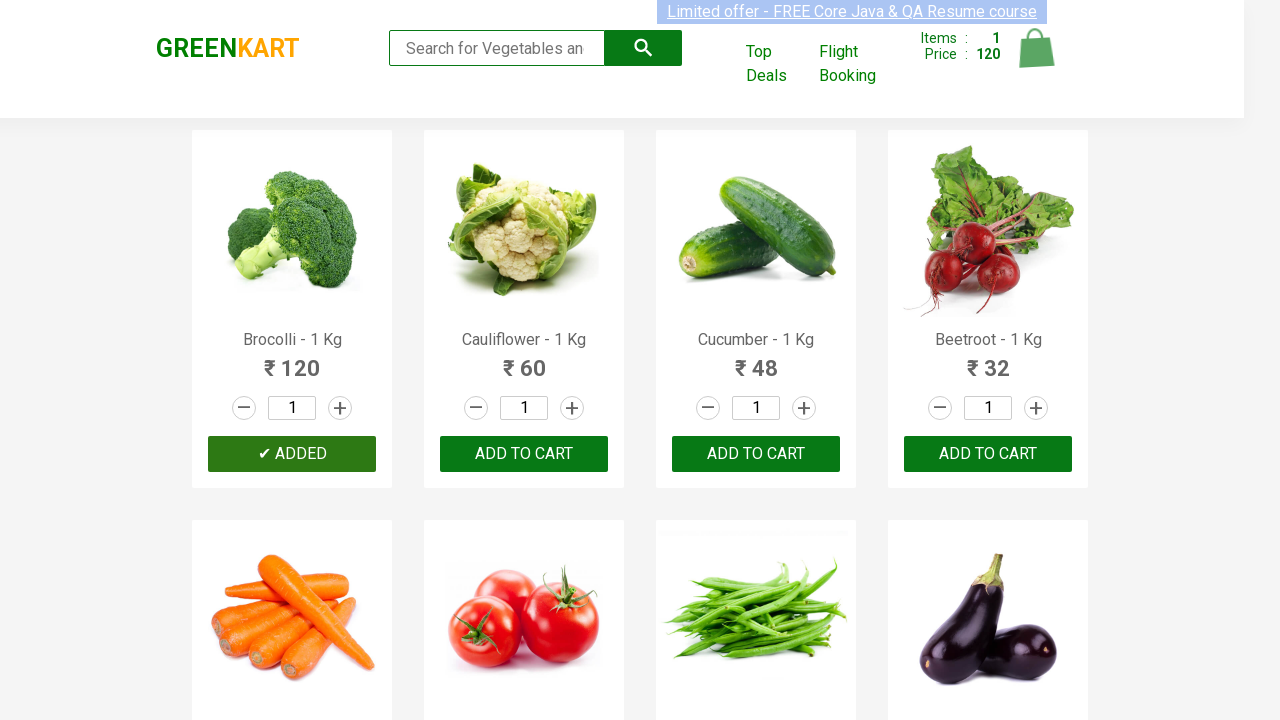

Added Cucumber to cart at (756, 454) on div.product-action button >> nth=2
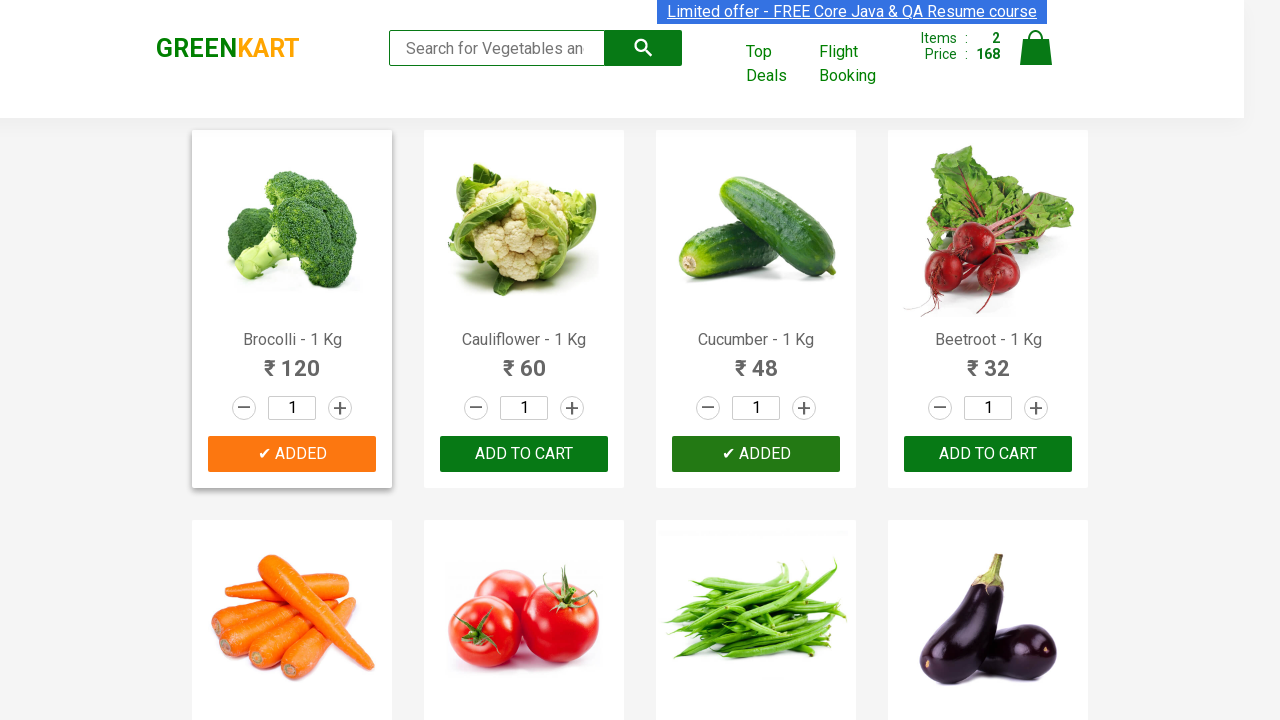

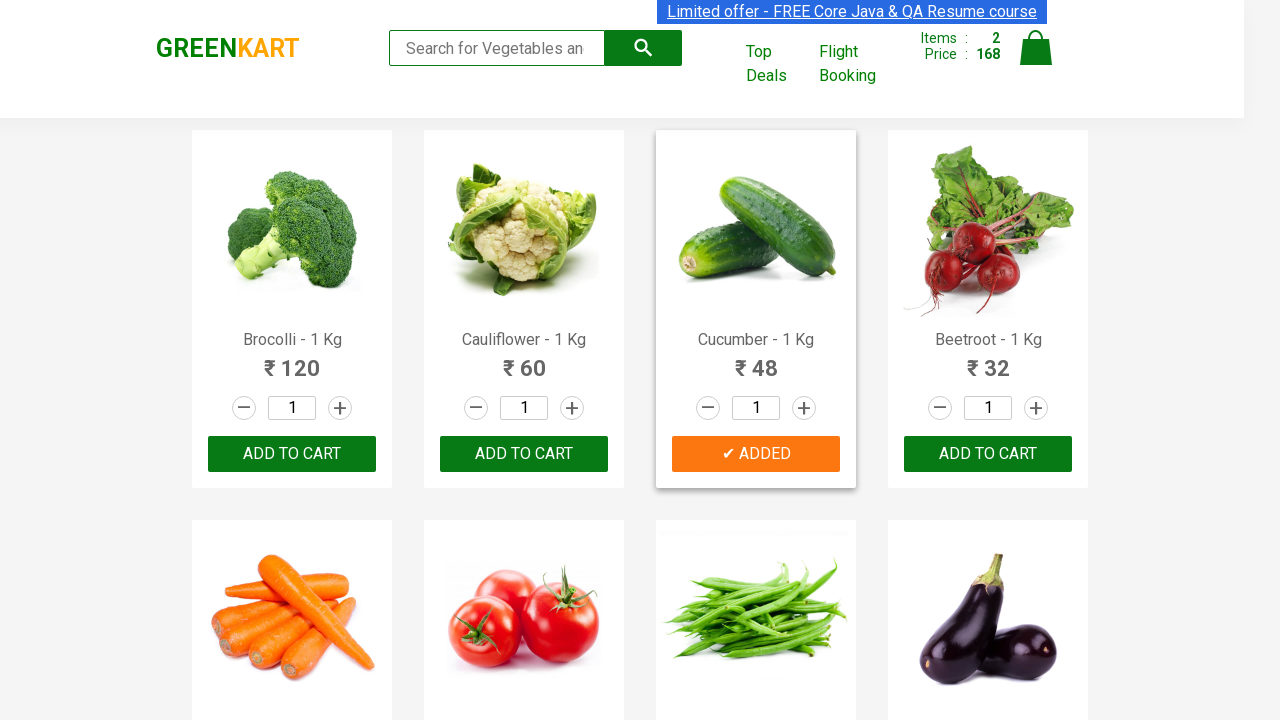